Tests JavaScript alert popup by clicking the button to trigger an alert and accepting it

Starting URL: https://the-internet.herokuapp.com/javascript_alerts

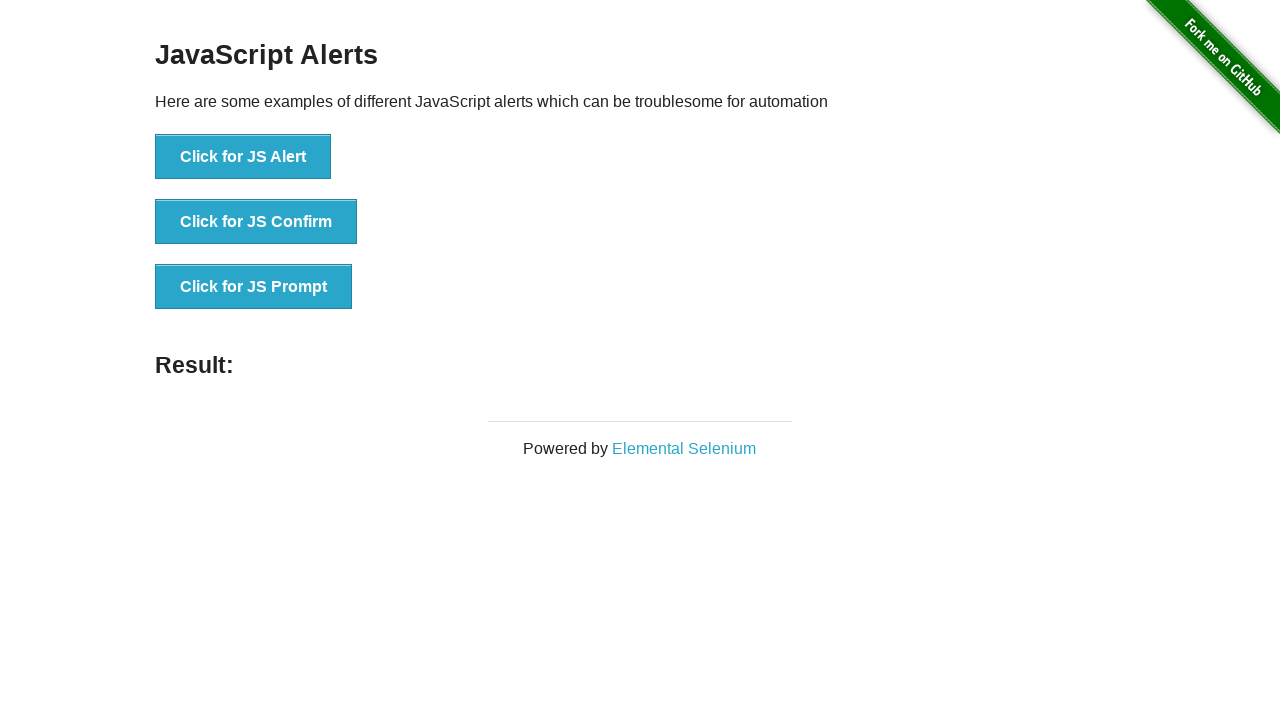

Clicked button to trigger JavaScript alert at (243, 157) on button[onclick='jsAlert()']
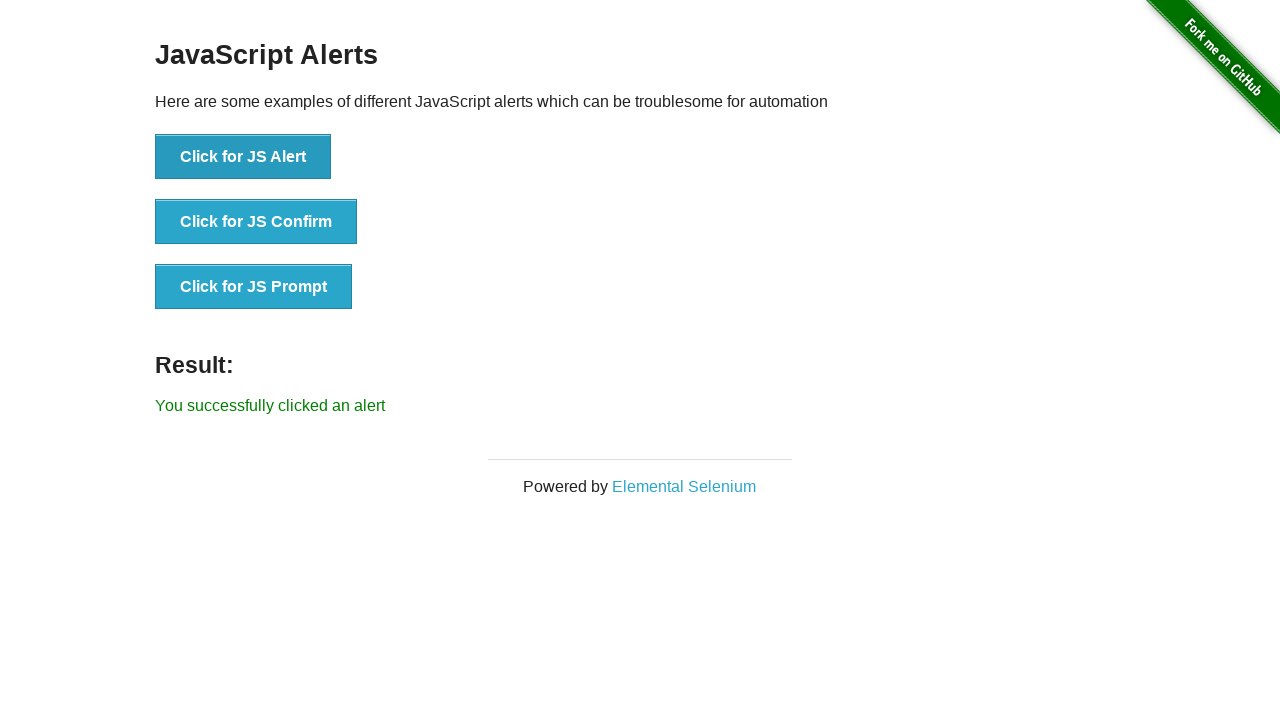

Set up dialog handler to accept alert
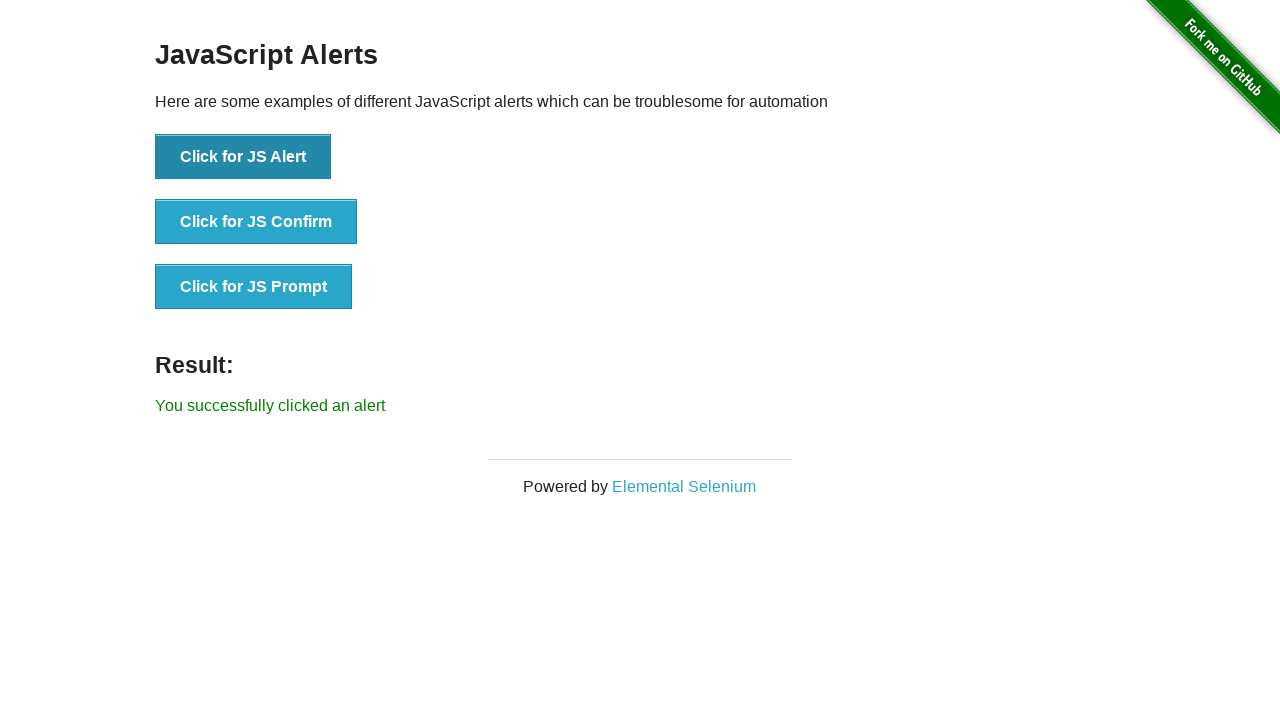

Alert was accepted and success message appeared
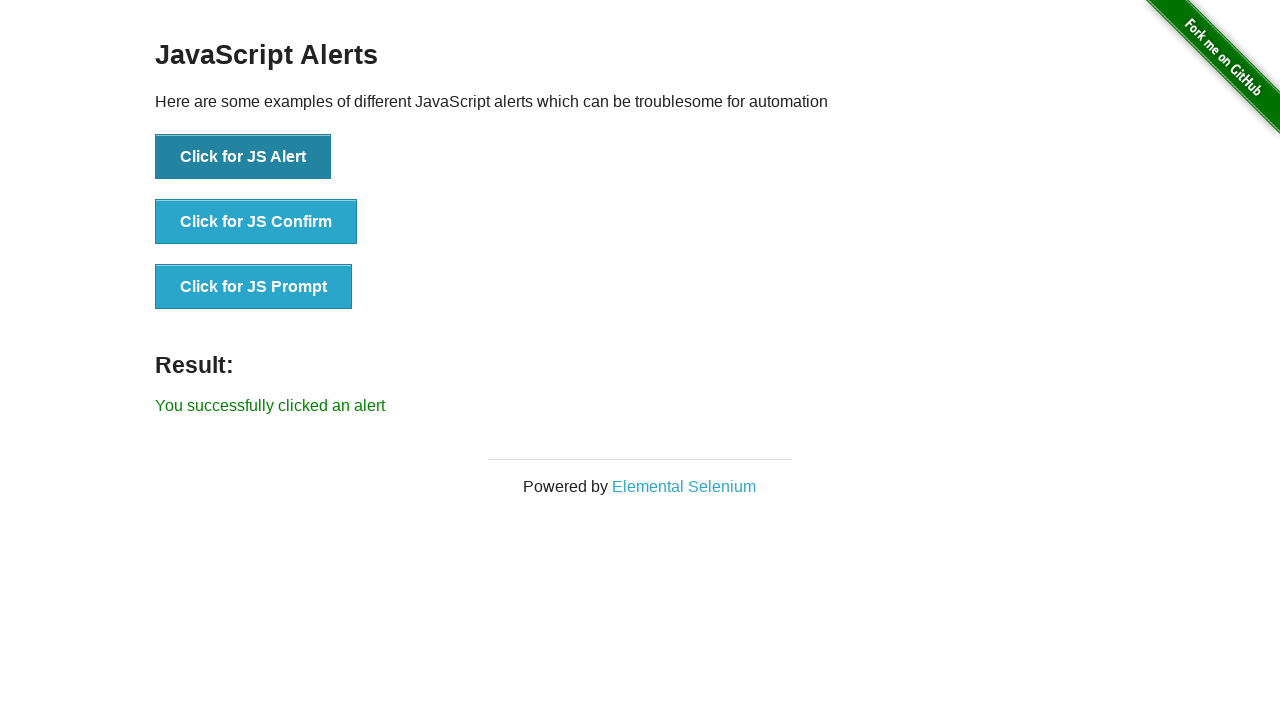

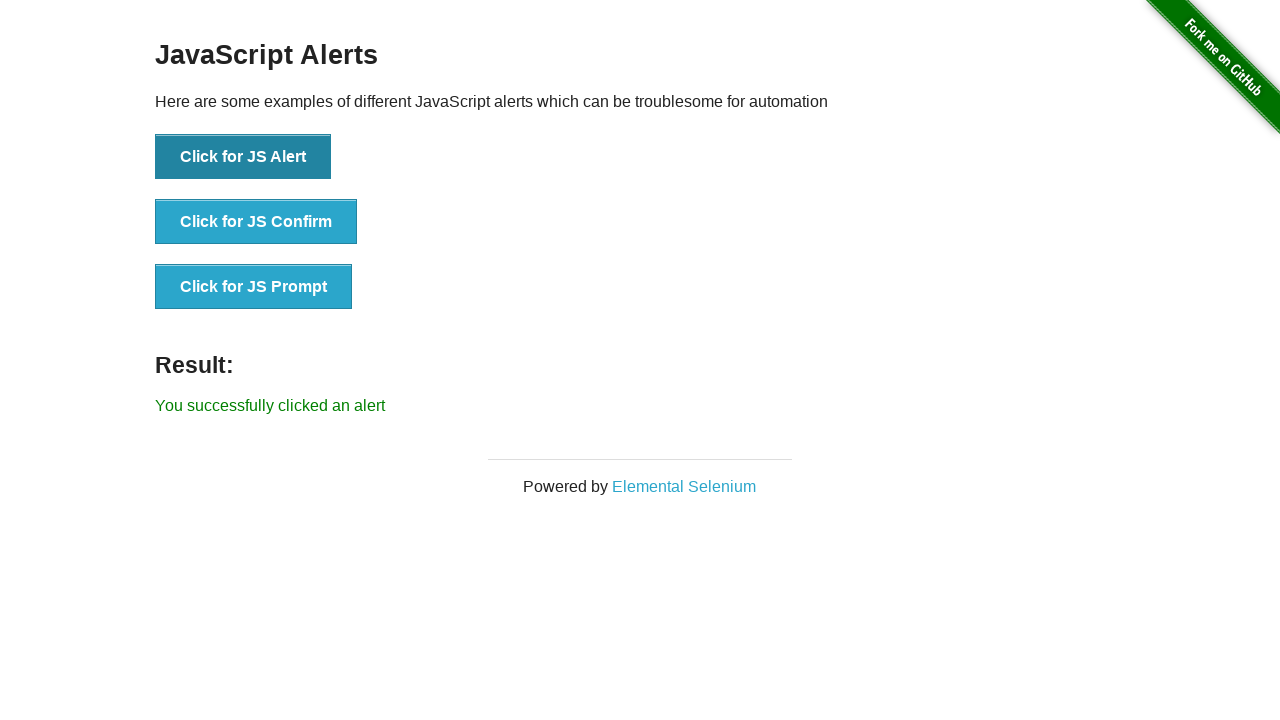